Tests handling a JavaScript confirm dialog by clicking a link to trigger a confirm box, then dismissing it

Starting URL: https://www.selenium.dev/documentation/webdriver/interactions/alerts/

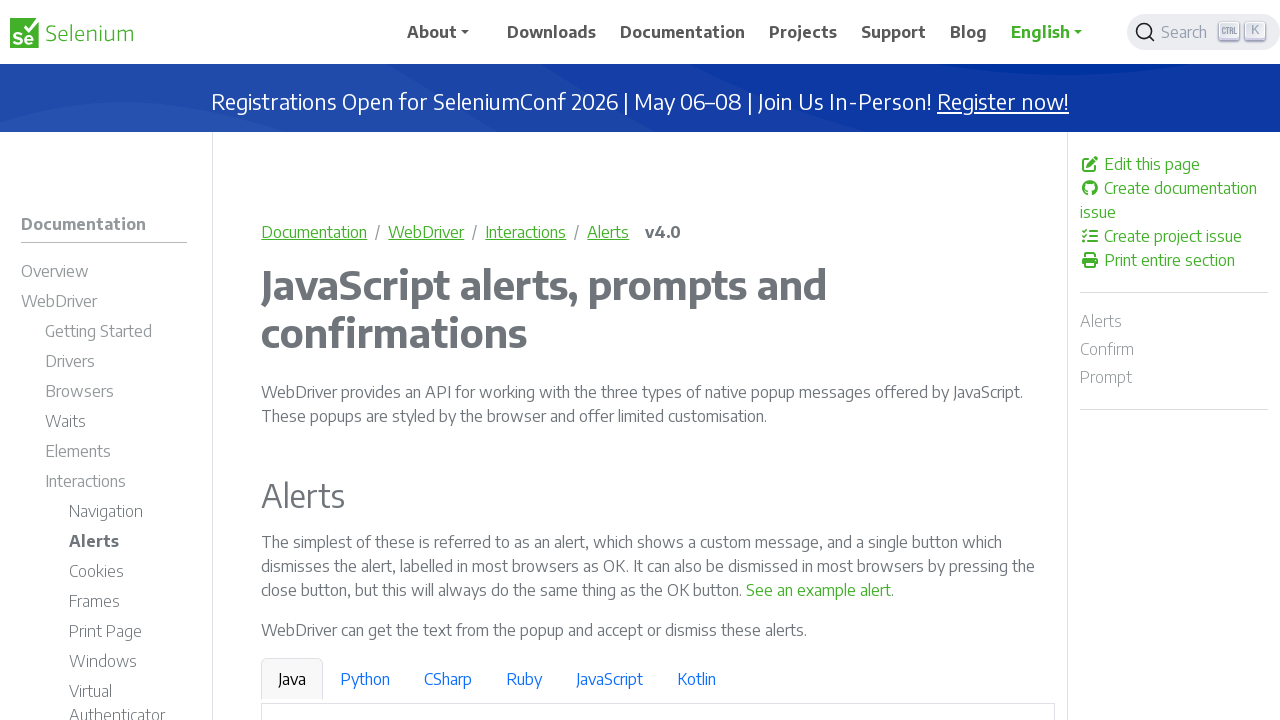

Navigated to Selenium alert handling documentation page
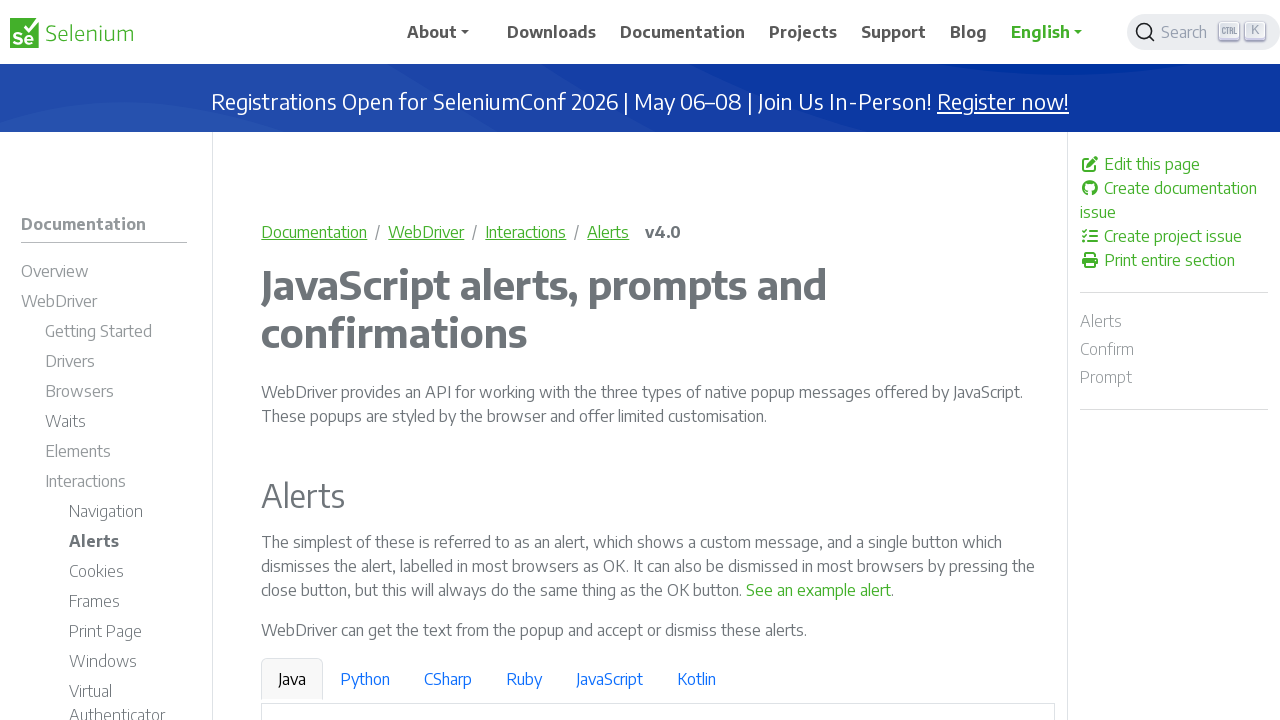

Clicked link to trigger confirm dialog at (964, 361) on a:text('See a sample confirm')
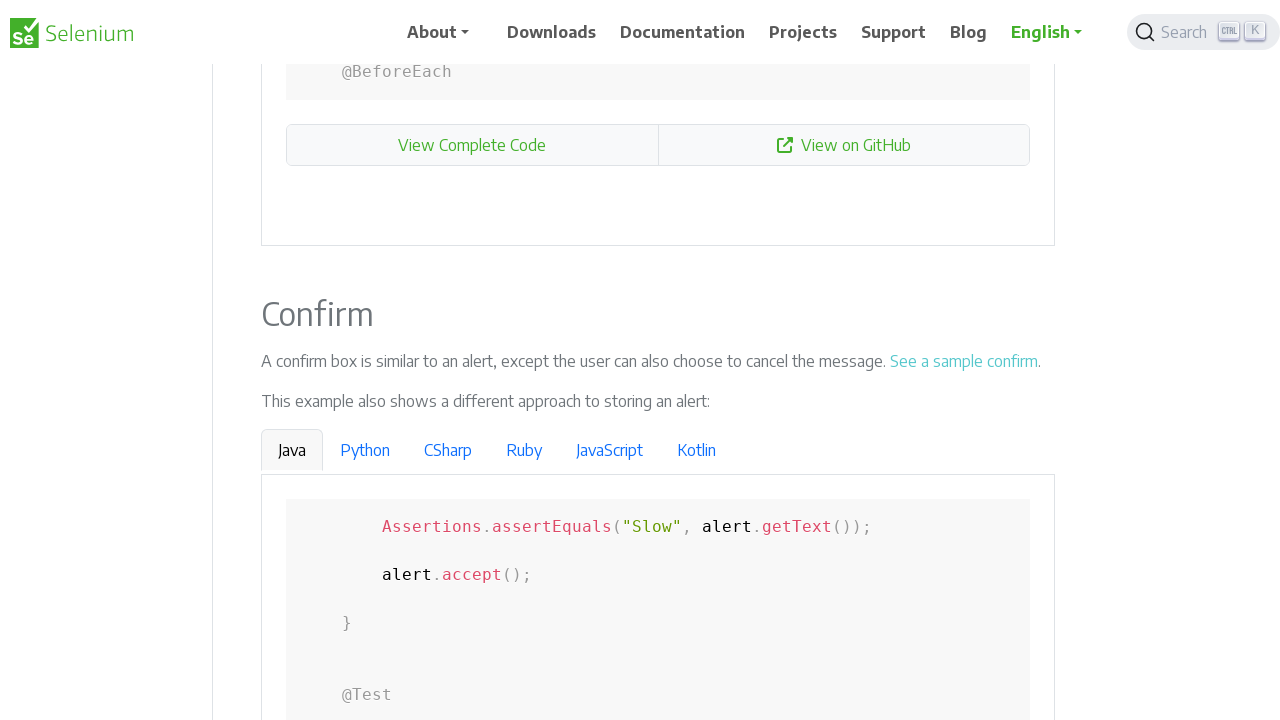

Set up dialog handler to dismiss confirm dialog
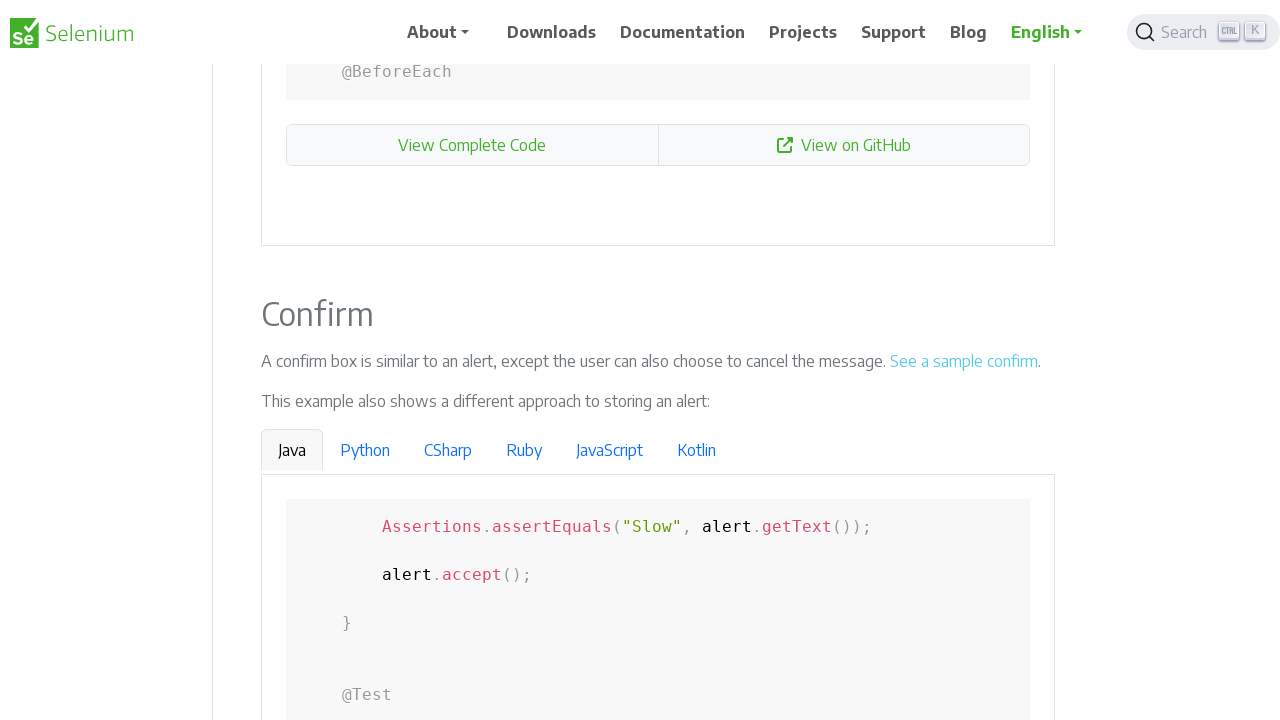

Waited for dialog to be dismissed
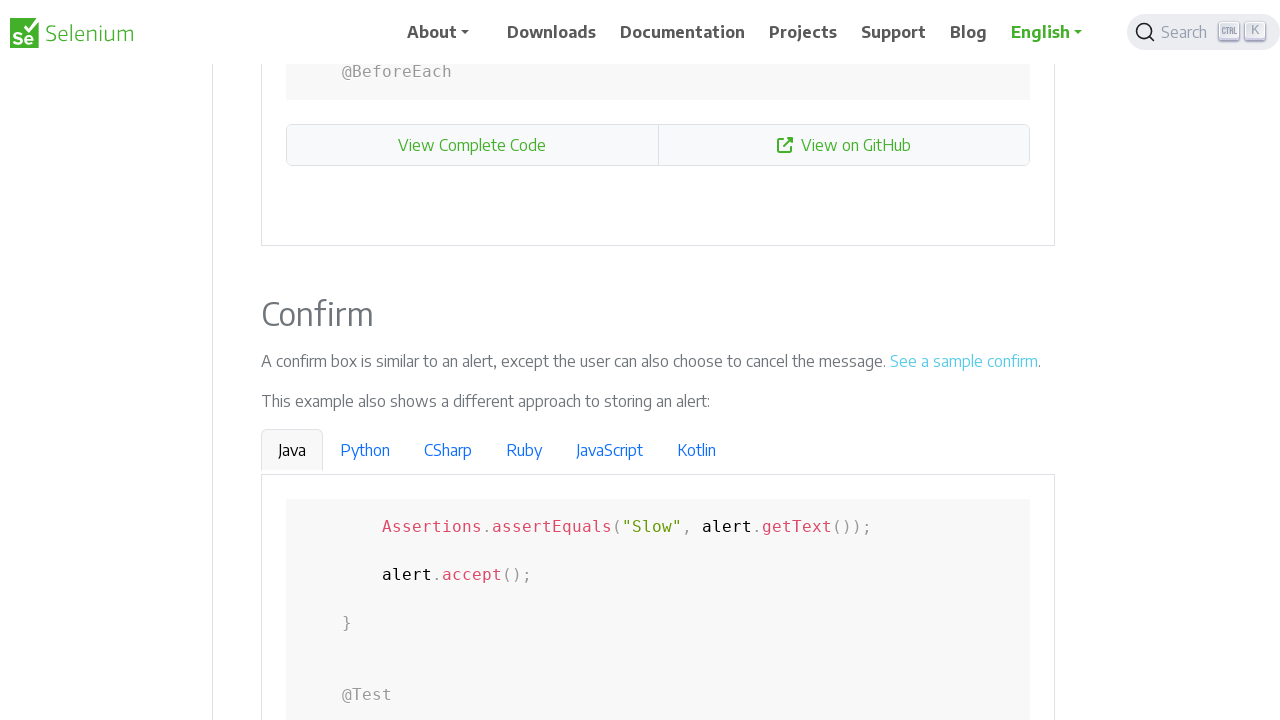

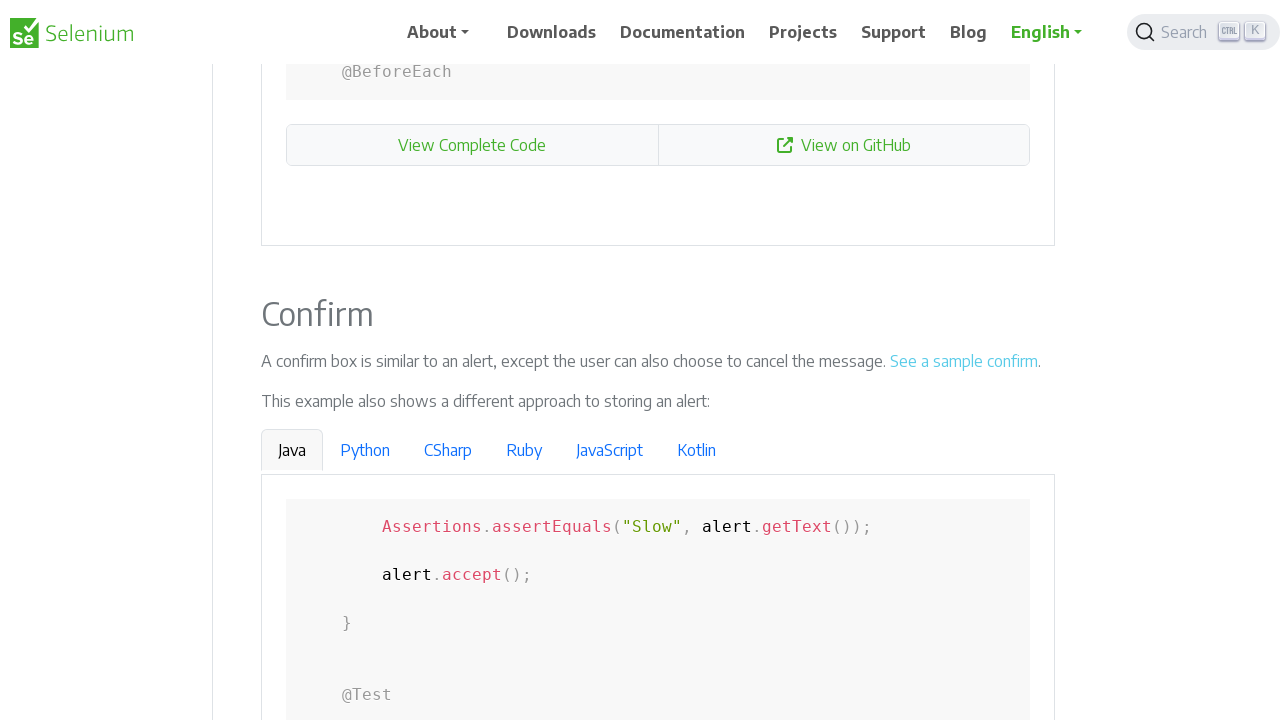